Solves a math challenge by reading a value, calculating the answer using a logarithmic formula, filling the result, selecting required checkboxes and radio buttons, then submitting the form

Starting URL: https://suninjuly.github.io/math.html

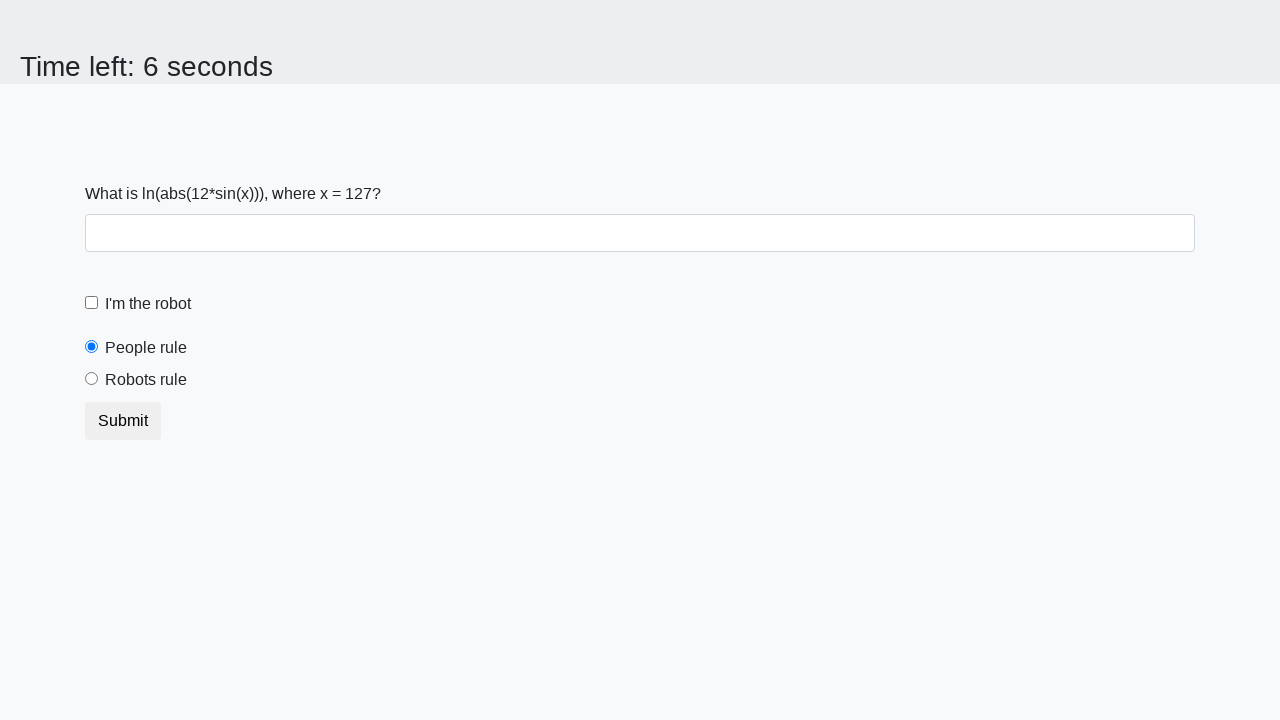

Located and read the math challenge input value from #input_value
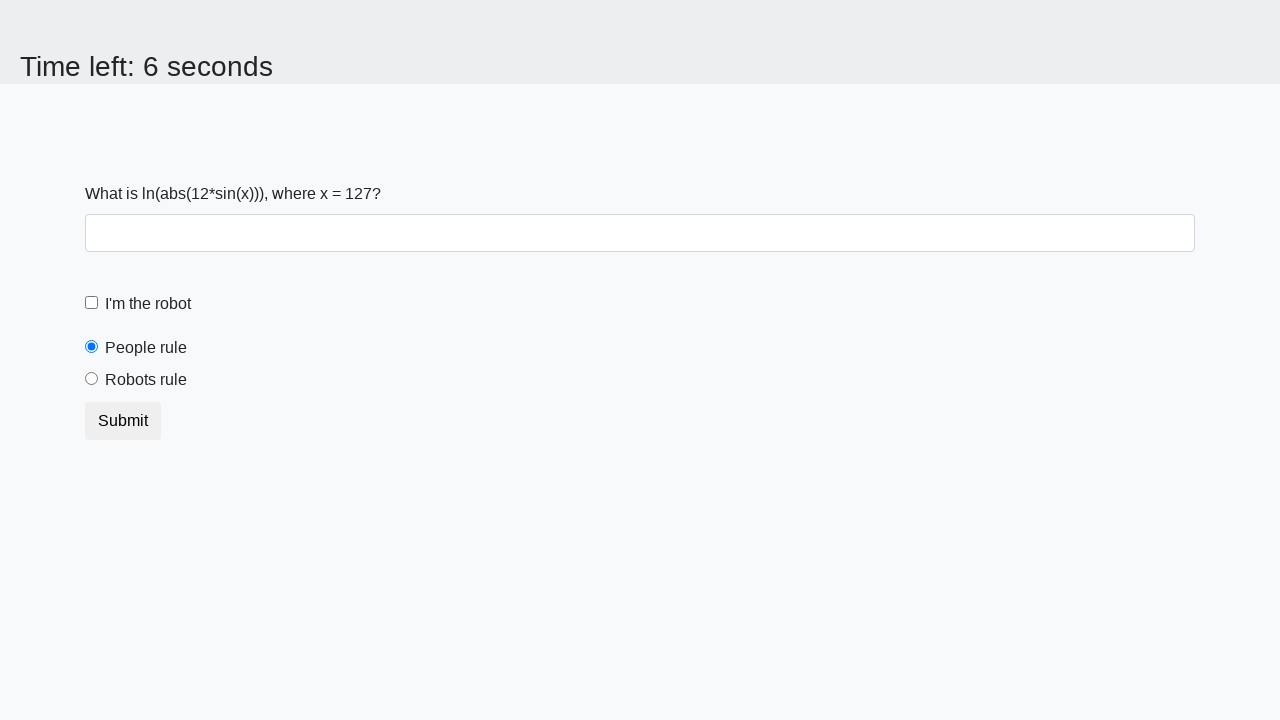

Calculated the answer using logarithmic formula: log(abs(12*sin(127))) = 2.457155182591777
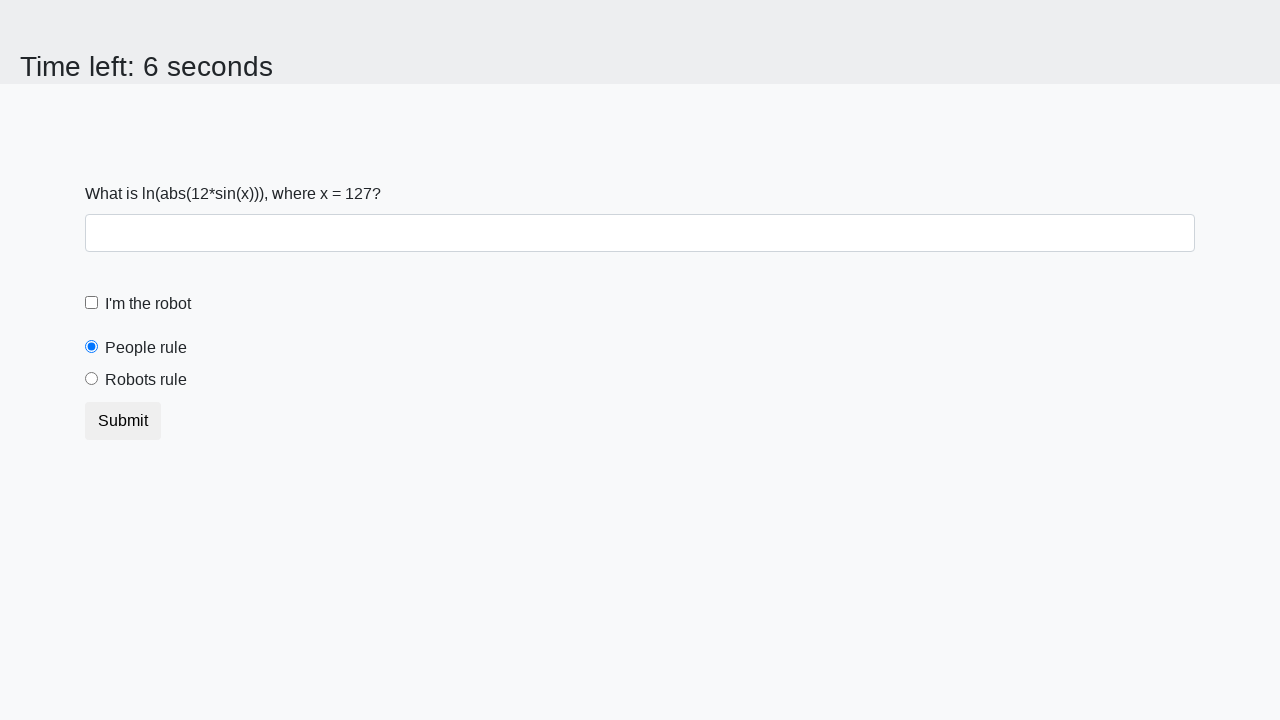

Filled the answer field (#answer) with calculated result: 2.457155182591777 on #answer
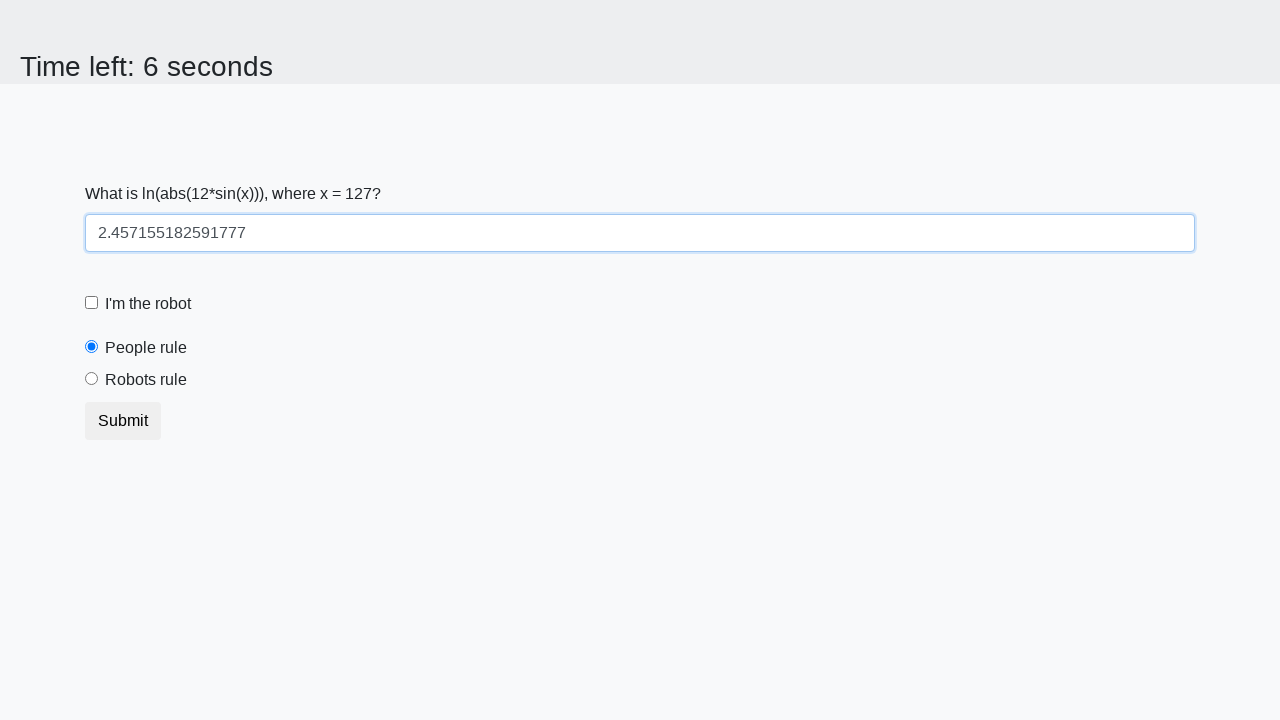

Checked the robot checkbox (#robotCheckbox) at (92, 303) on #robotCheckbox
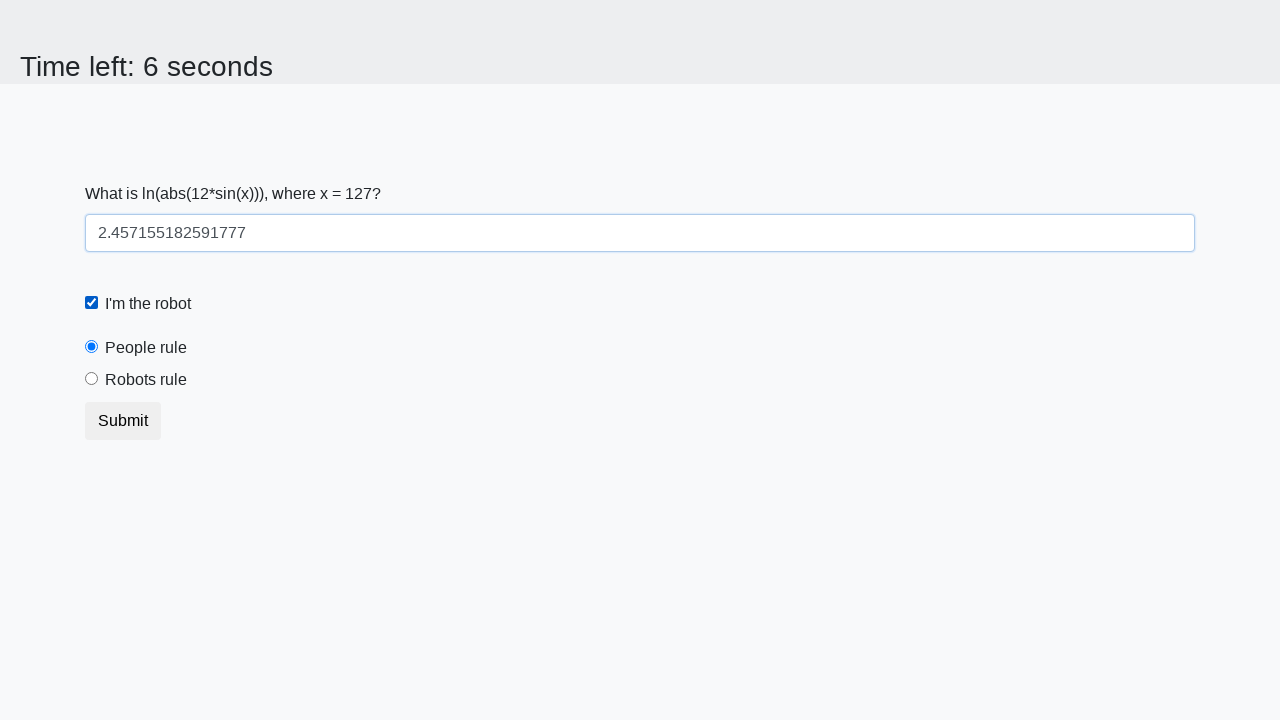

Selected the robots rule radio button (#robotsRule) at (92, 379) on #robotsRule
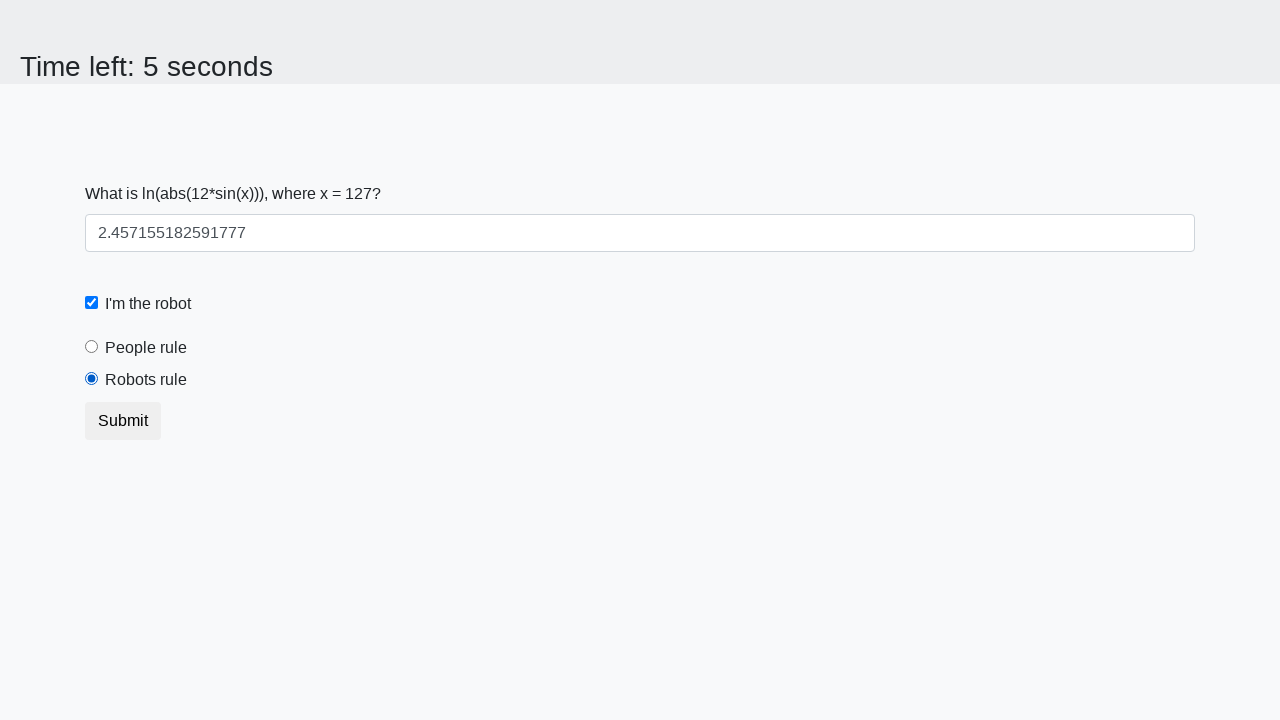

Clicked the submit button (.btn.btn-default) to submit the form at (123, 421) on .btn.btn-default
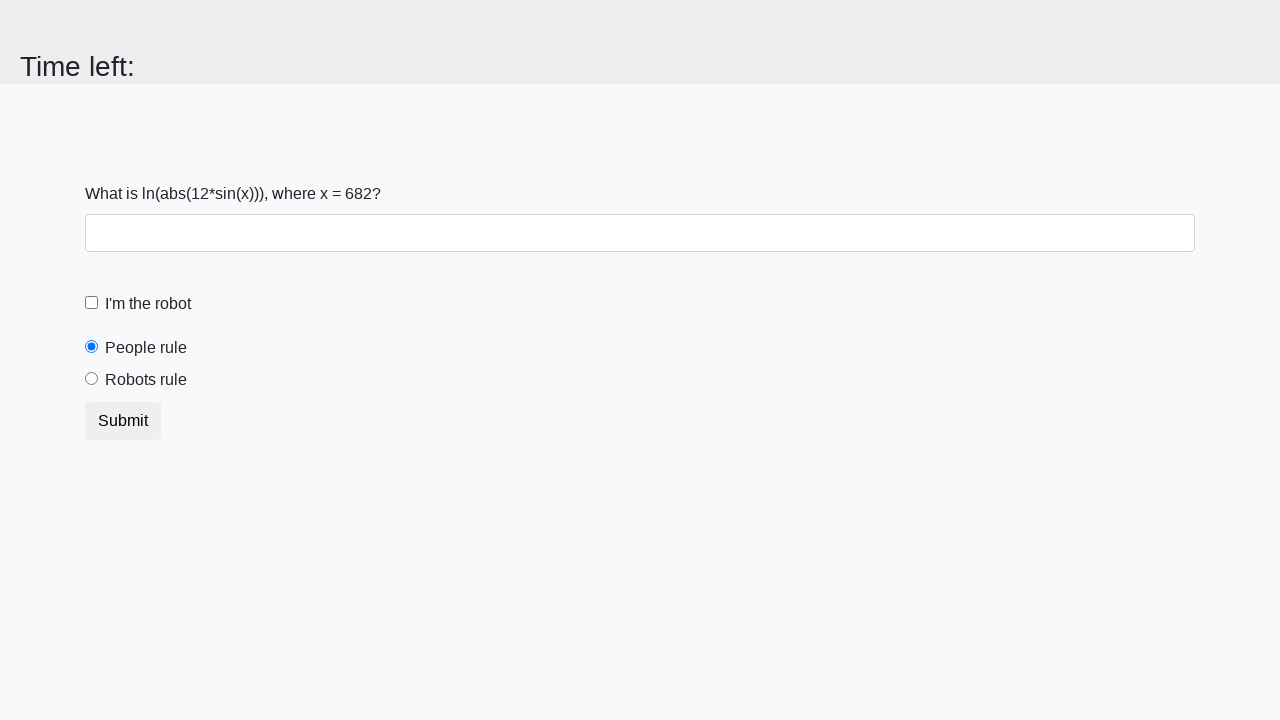

Waited 1000ms for the result to be displayed
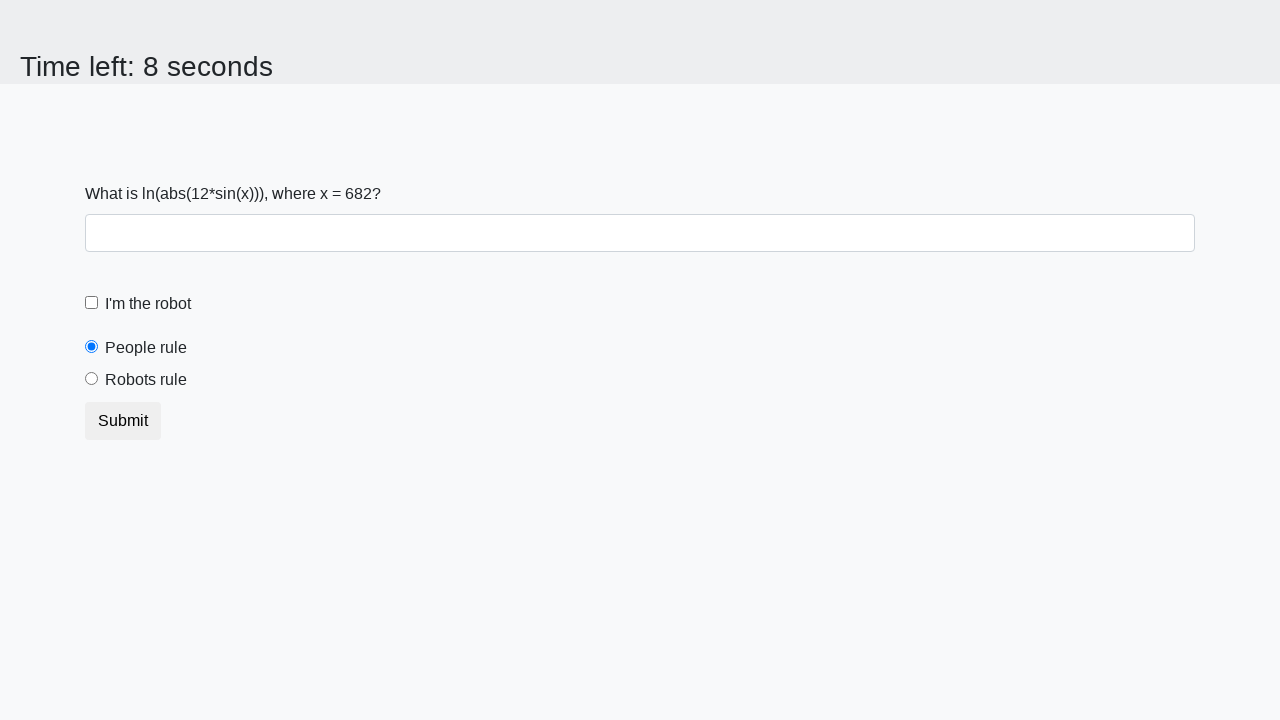

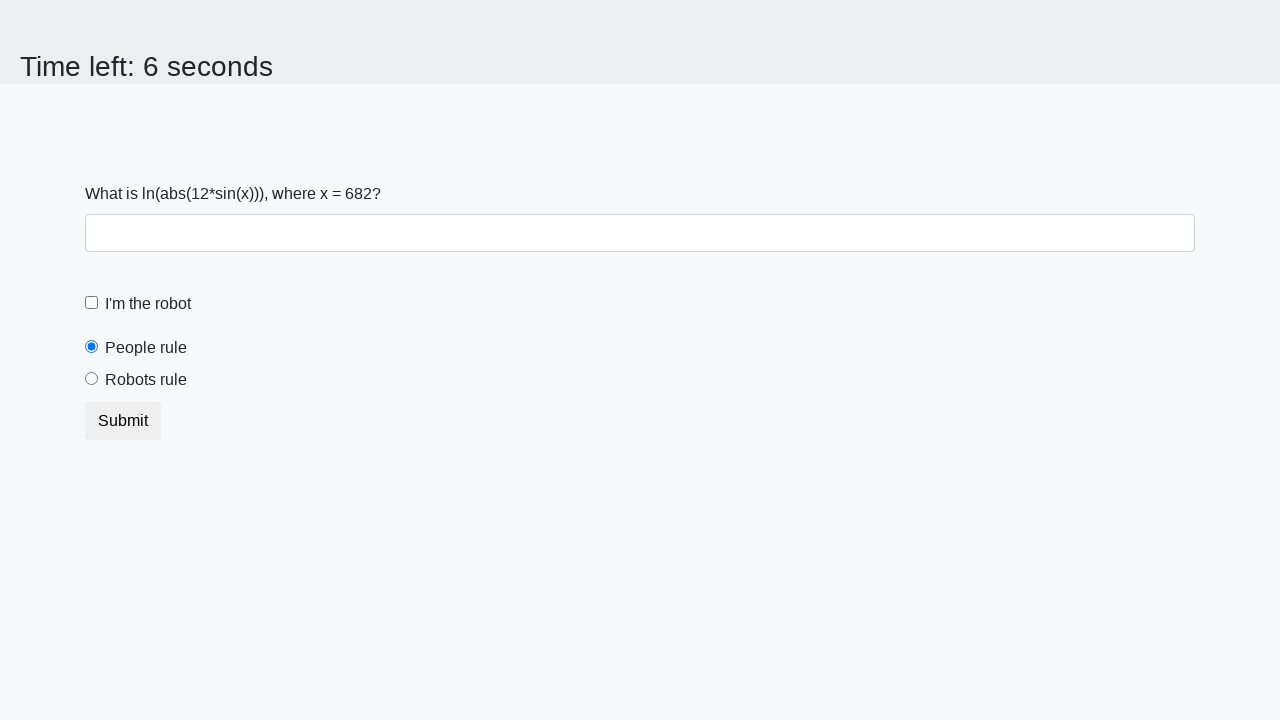